Tests JavaScript confirmation alerts by clicking the confirm button multiple times and handling the alerts with accept, dismiss, and getText operations

Starting URL: http://the-internet.herokuapp.com/javascript_alerts

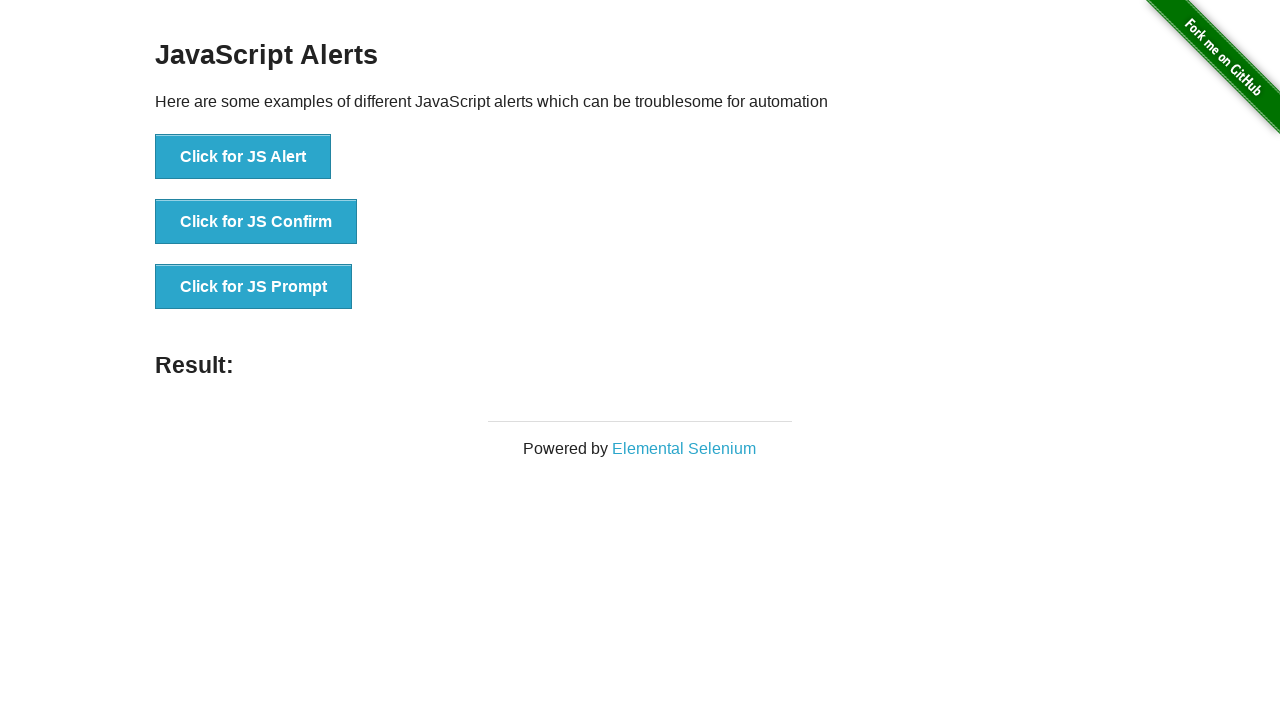

Clicked 'Click for JS Confirm' button at (256, 222) on xpath=//button[text()='Click for JS Confirm']
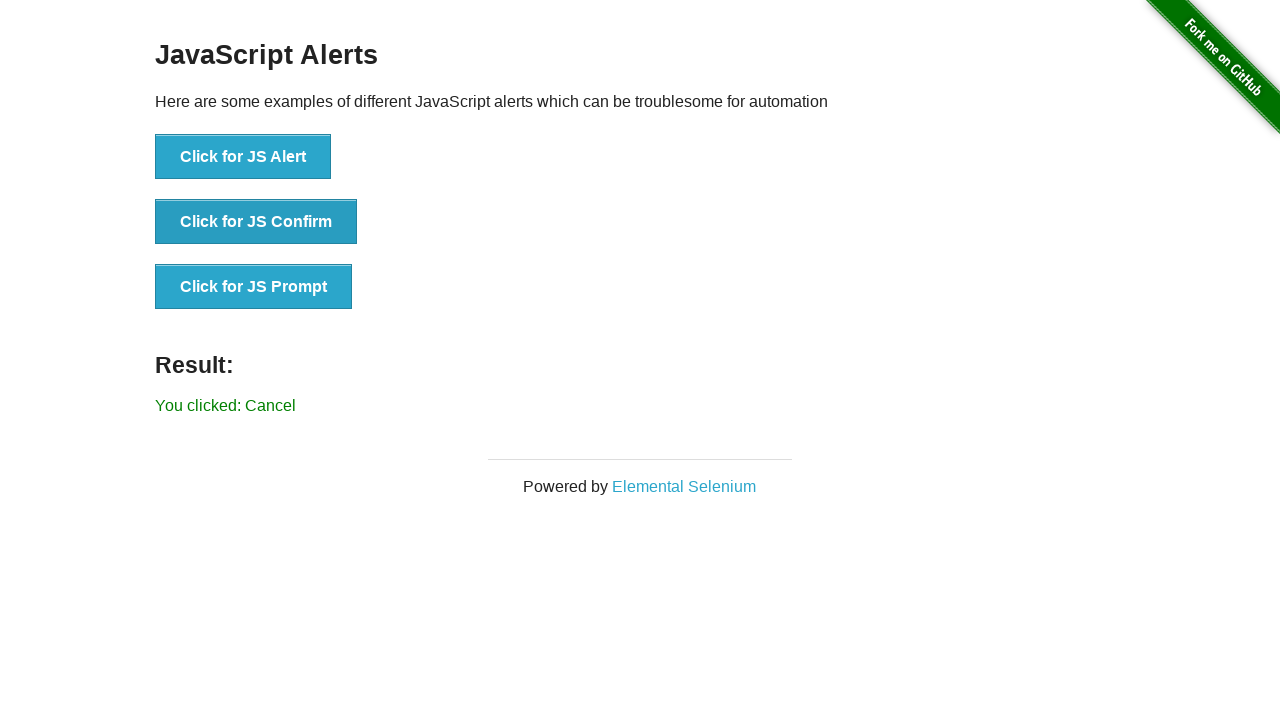

Set up dialog handler to accept confirmation alert
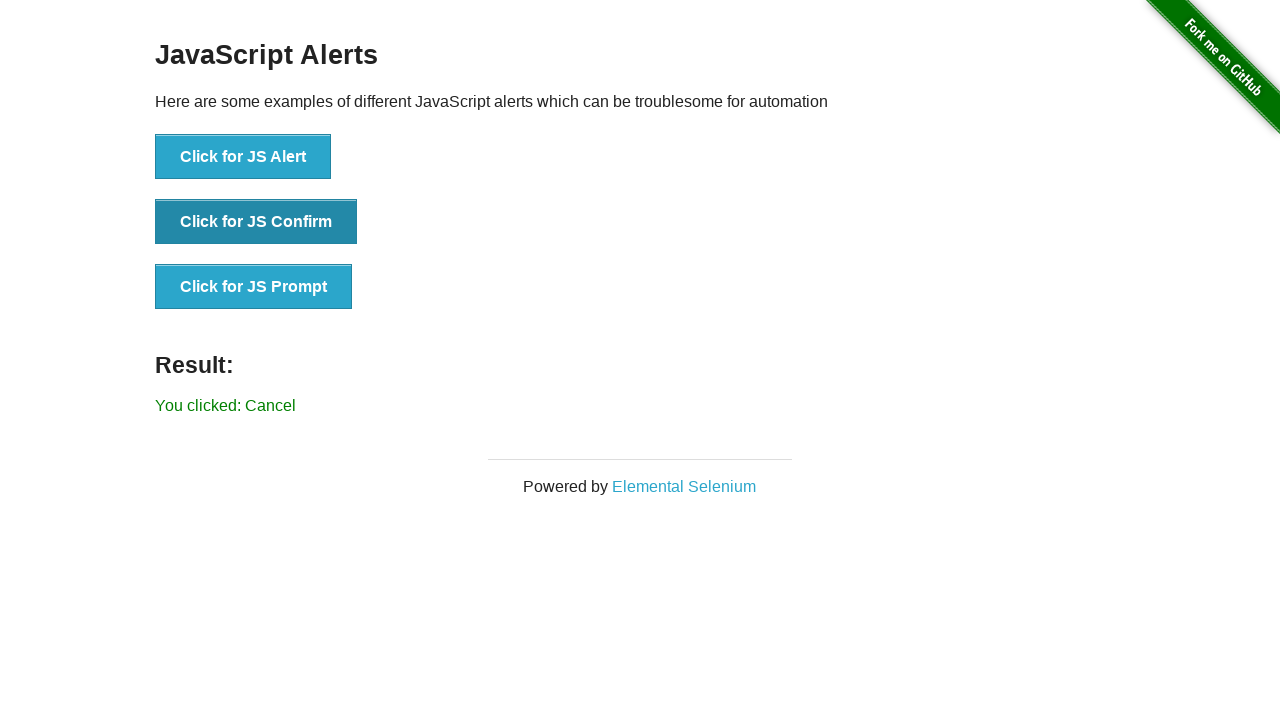

Waited 500ms for alert to process
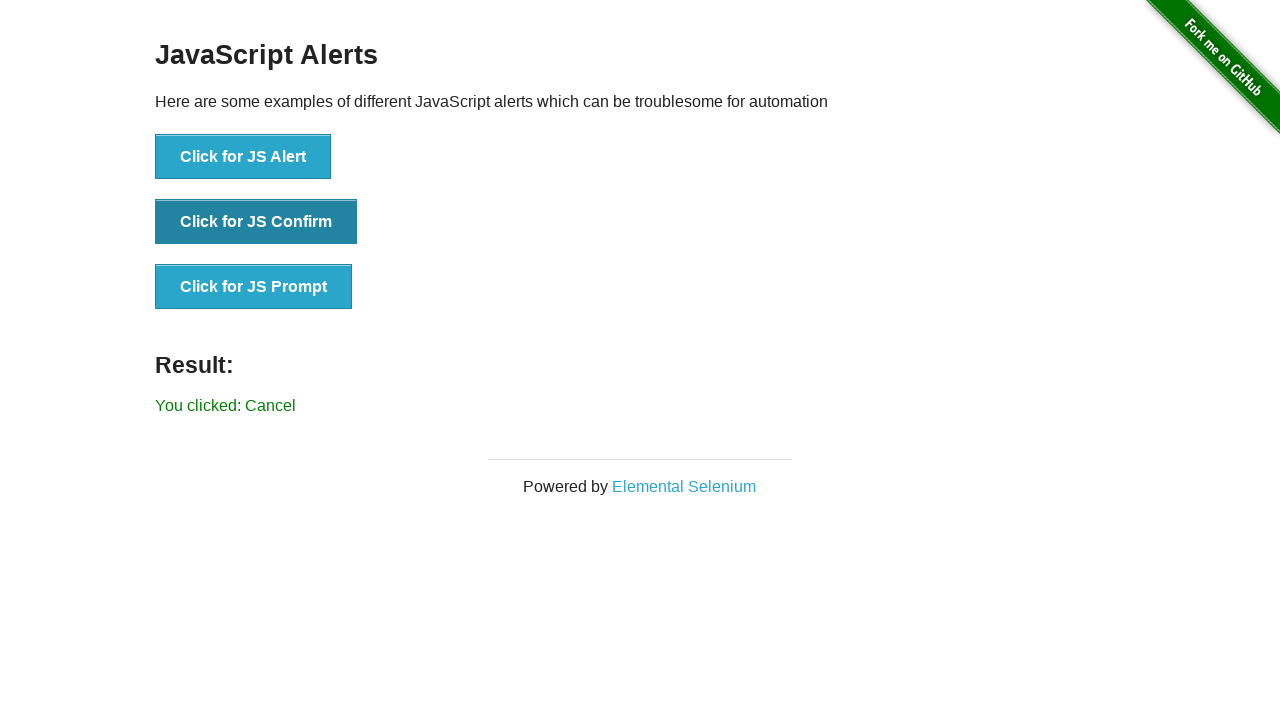

Clicked 'Click for JS Confirm' button again at (256, 222) on xpath=//button[text()='Click for JS Confirm']
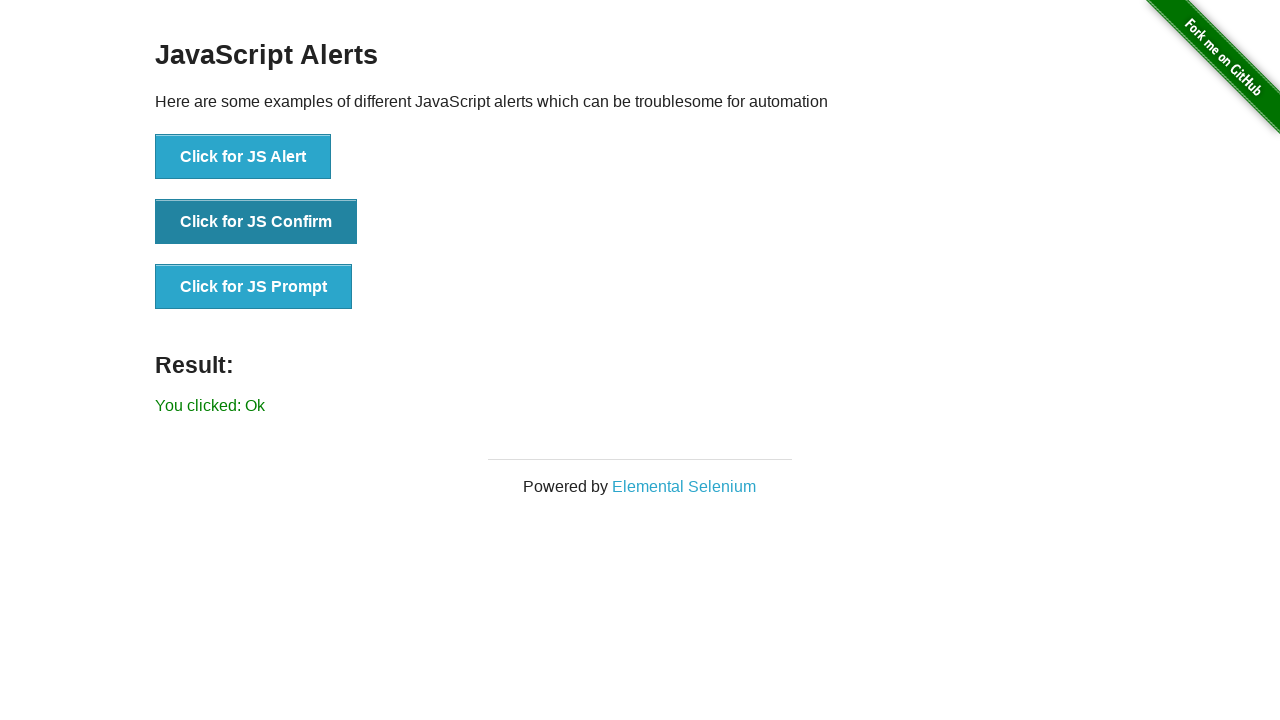

Set up dialog handler to dismiss confirmation alert
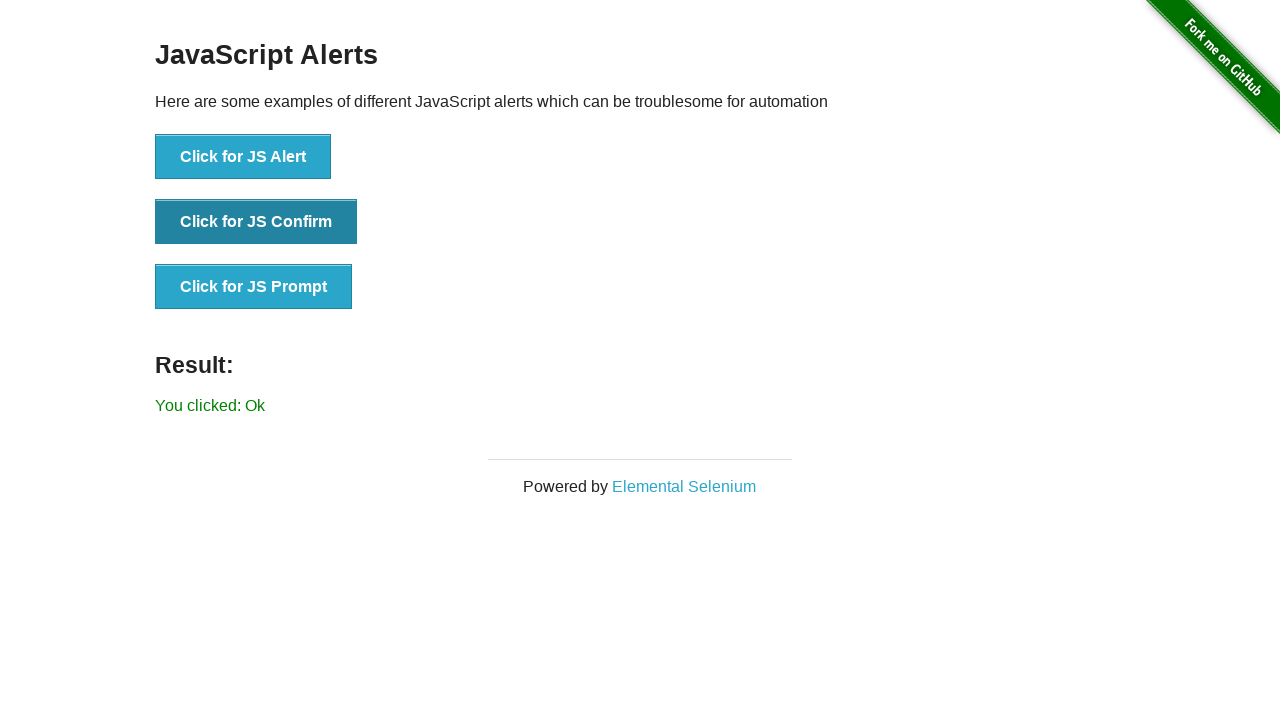

Waited 500ms for alert to process
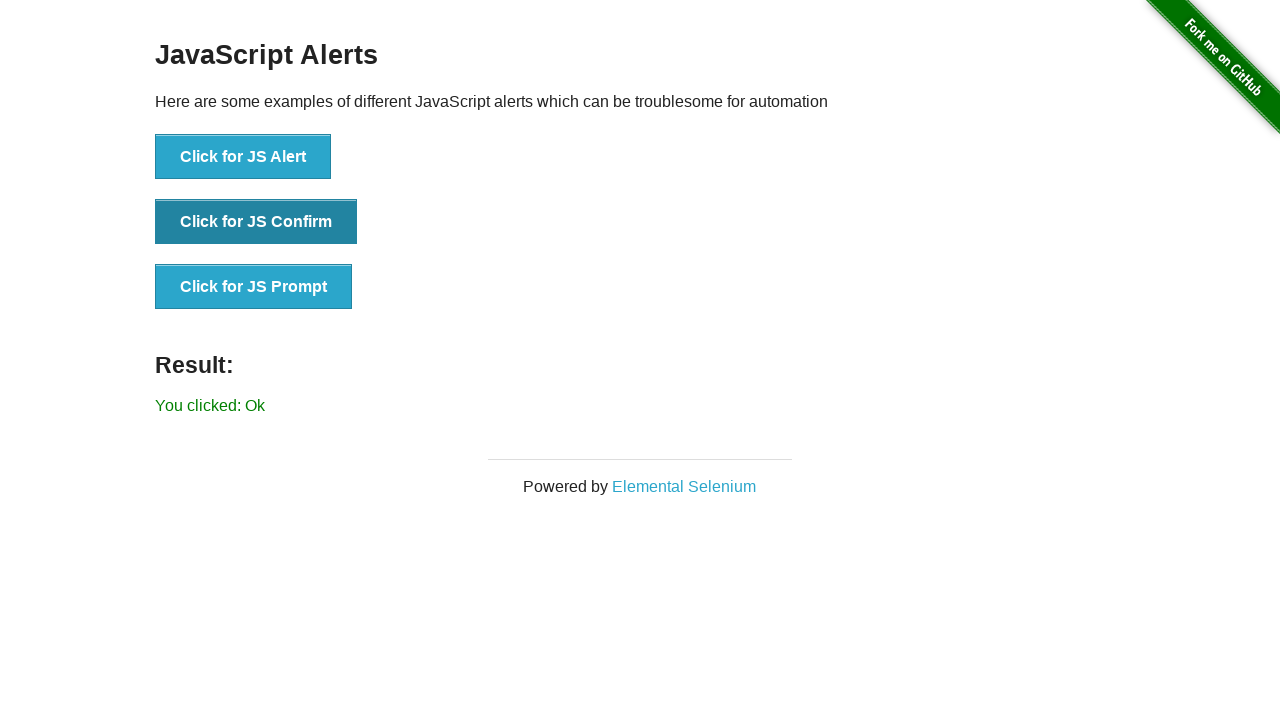

Clicked 'Click for JS Confirm' button third time at (256, 222) on xpath=//button[text()='Click for JS Confirm']
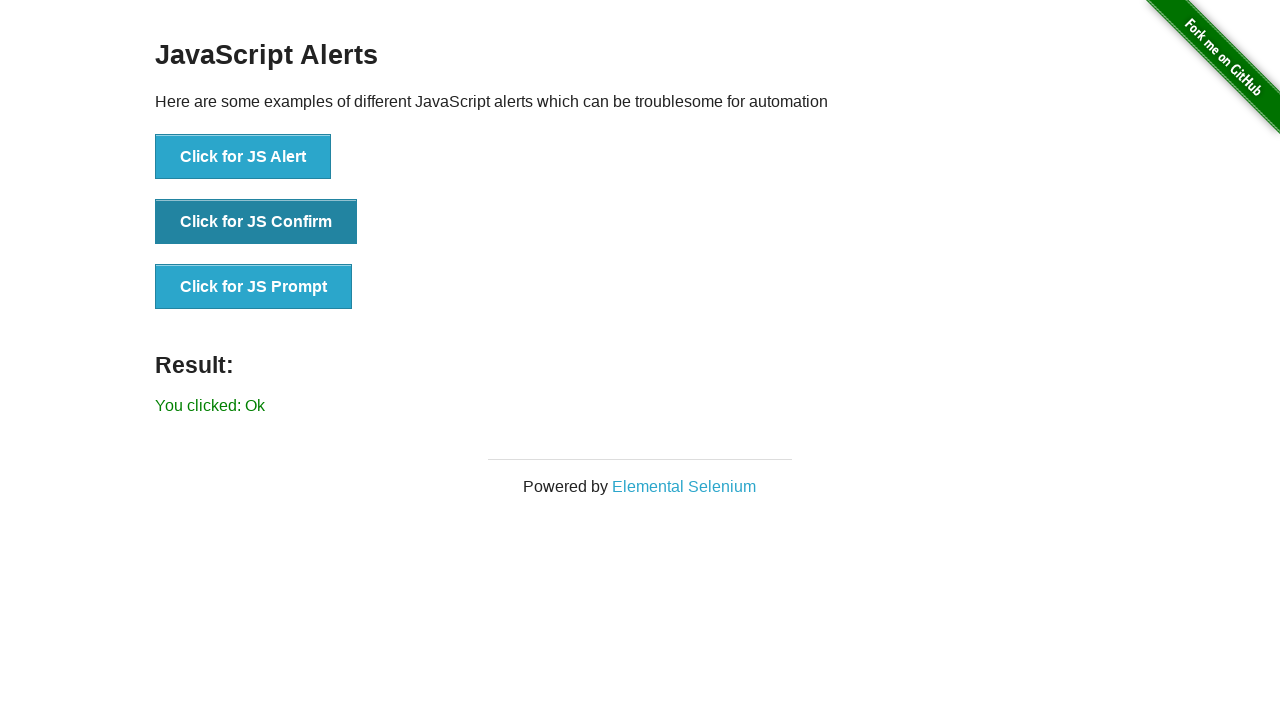

Set up dialog handler to get text and dismiss confirmation alert
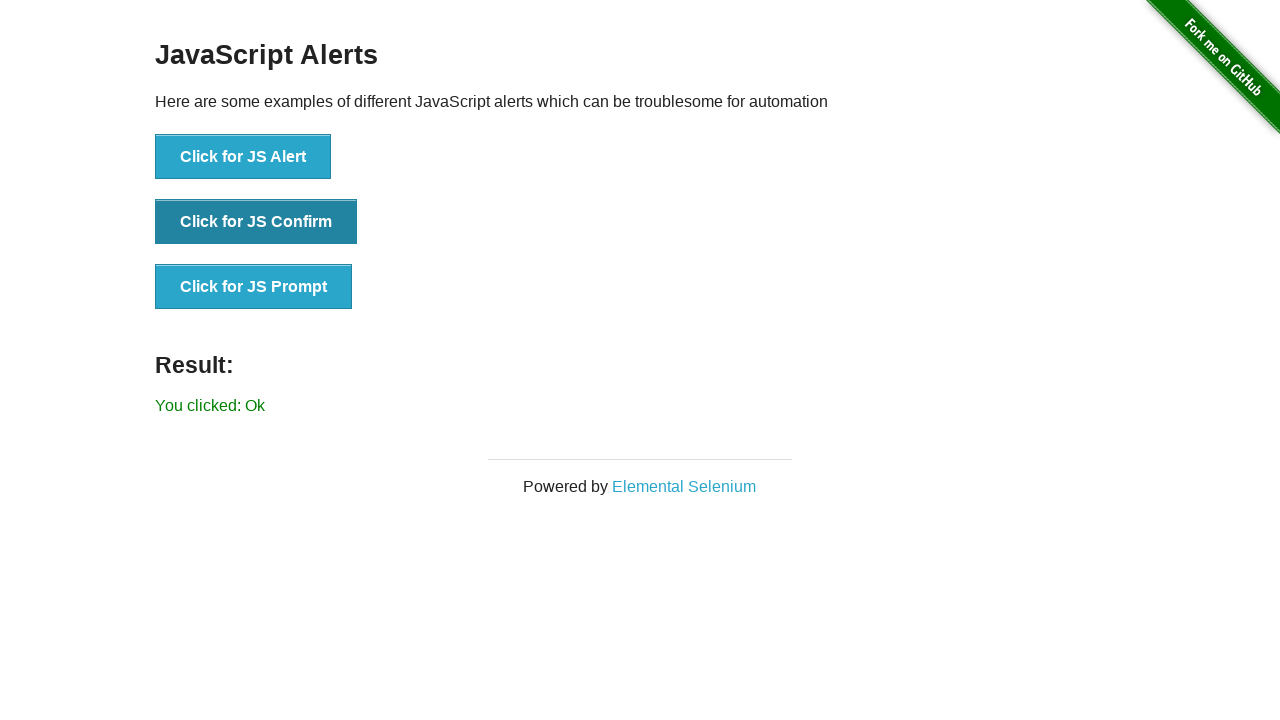

Waited 500ms for alert to process
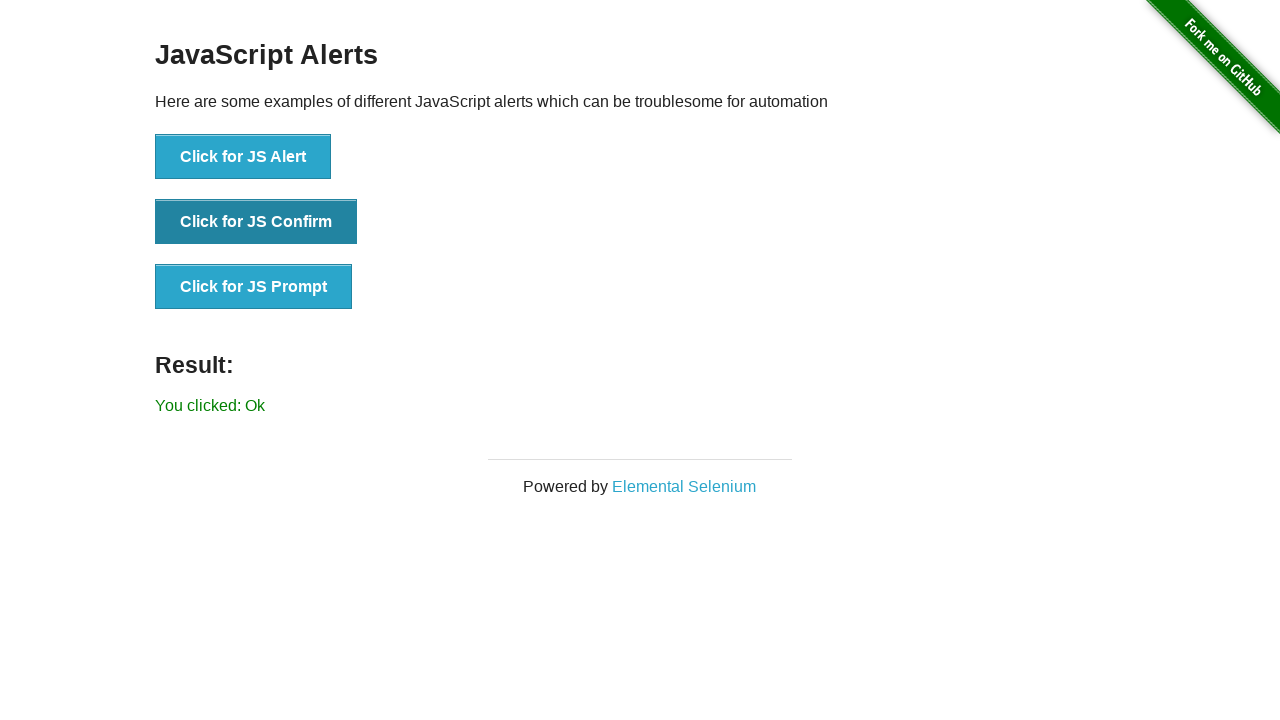

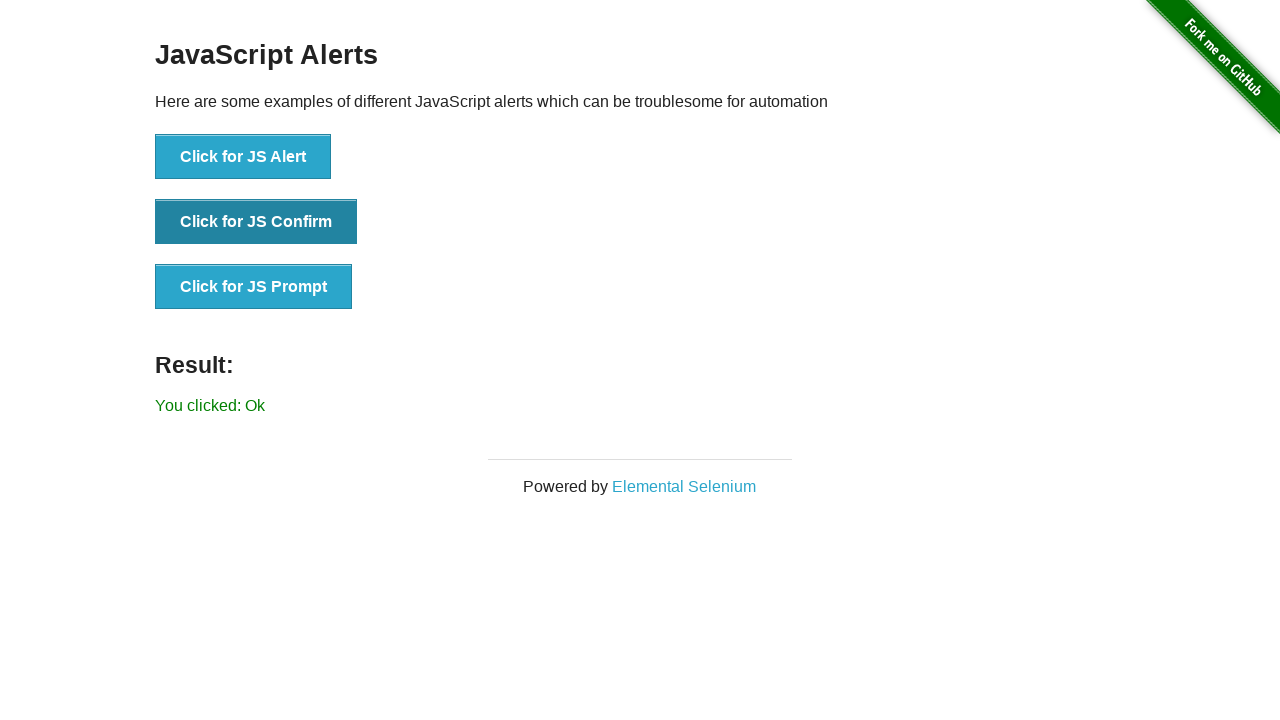